Tests navigation on an e-commerce store by clicking on the store menu and then selecting a shoes item from the product listing.

Starting URL: https://atid.store/

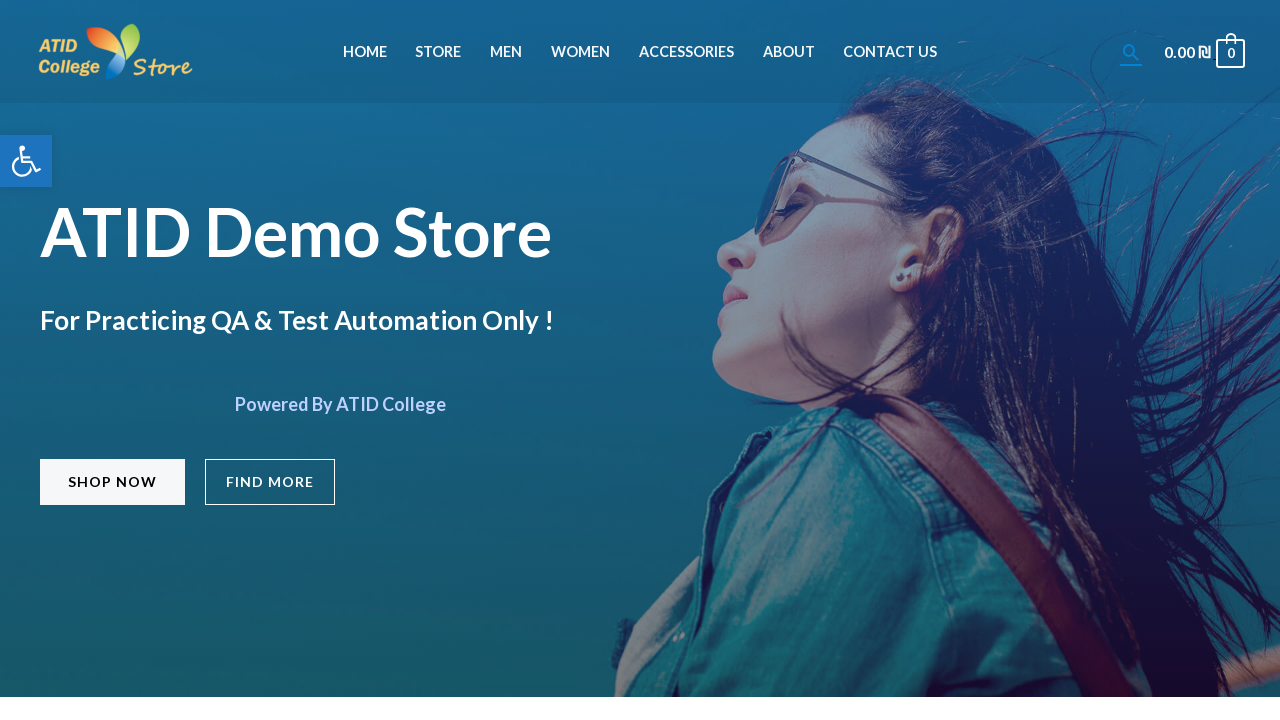

Clicked on Store menu in the navigation at (438, 52) on nav >> text=Store
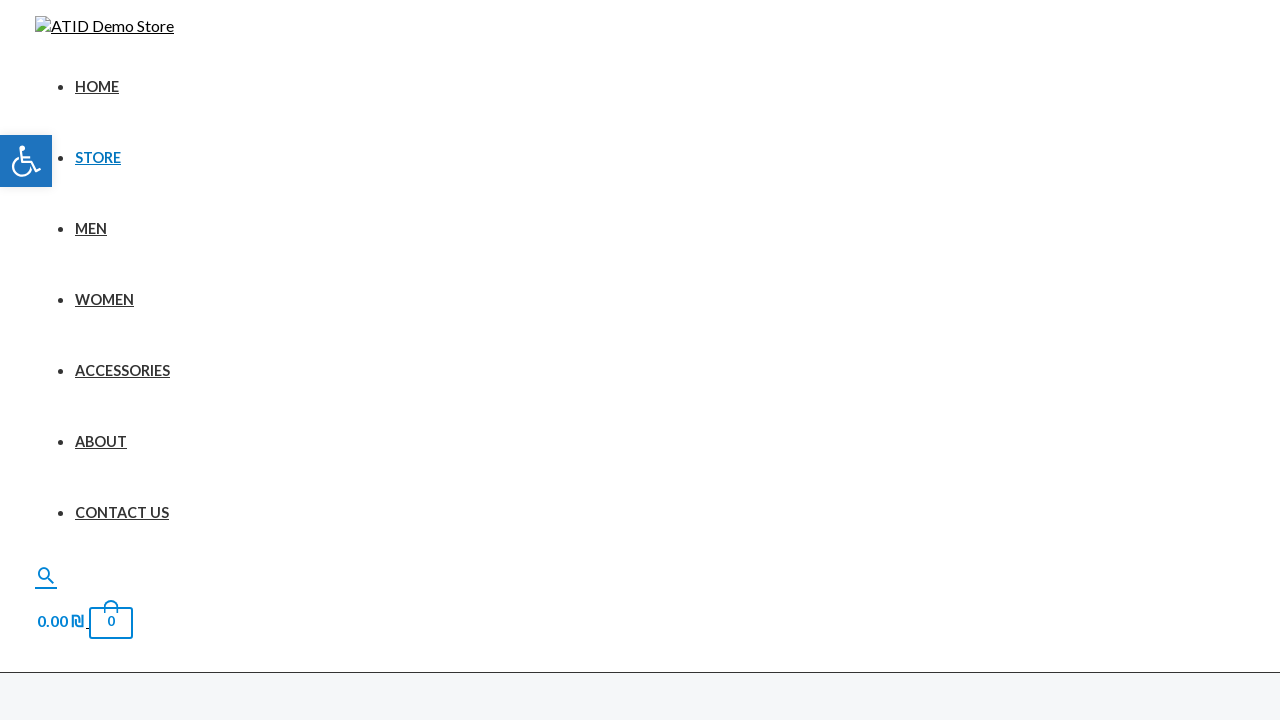

Store page loaded and network became idle
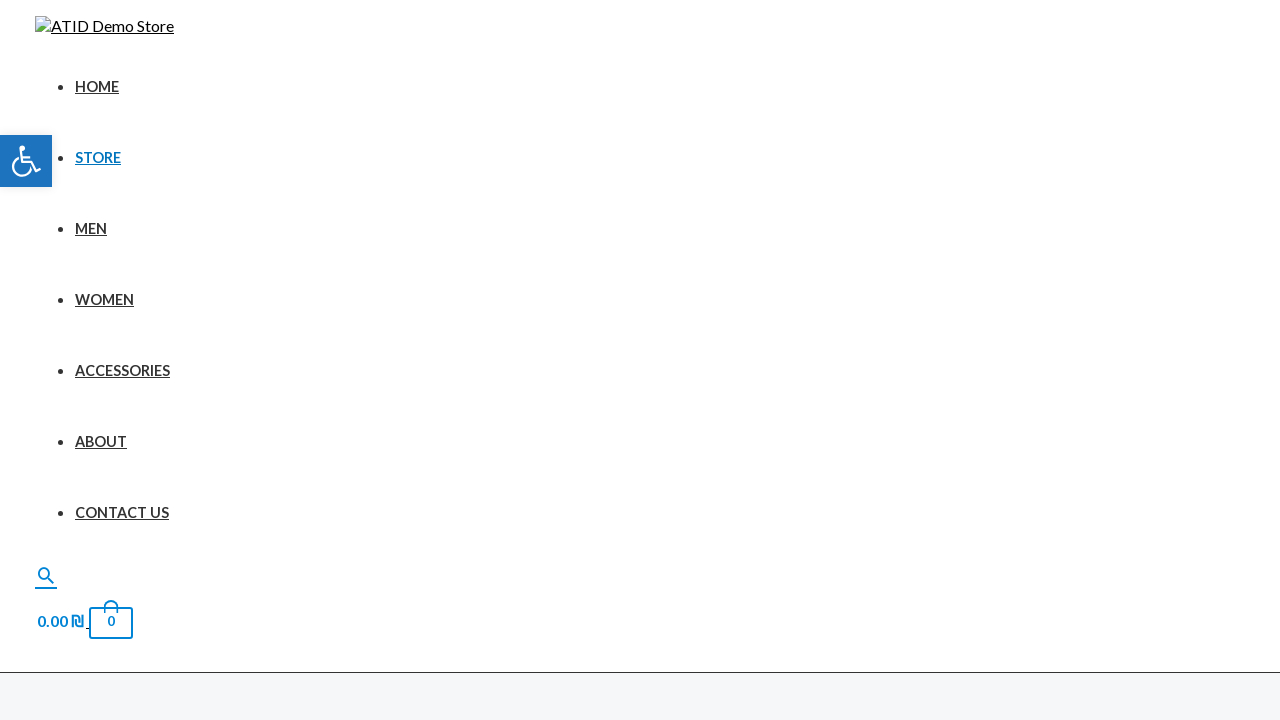

Clicked on shoes item (second product in the list) at (373, 360) on ul.products >> li:nth-child(2) >> a.woocommerce-LoopProduct-link
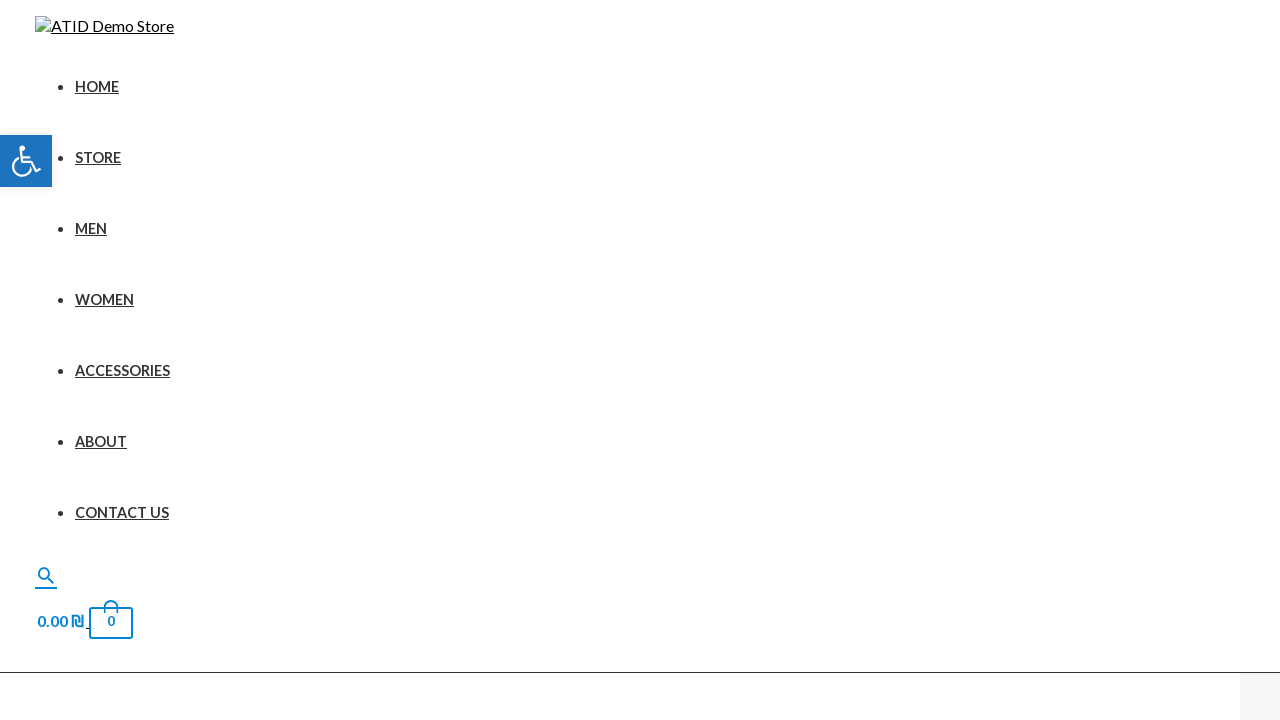

Product page loaded and network became idle
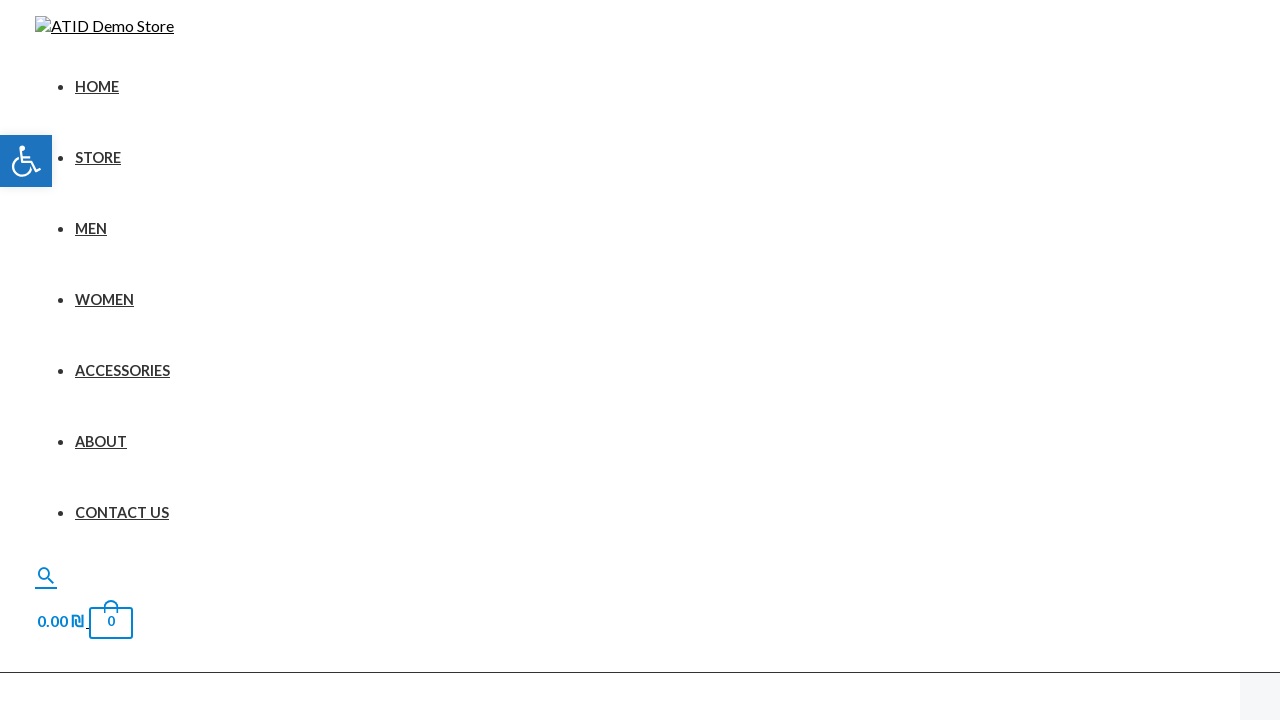

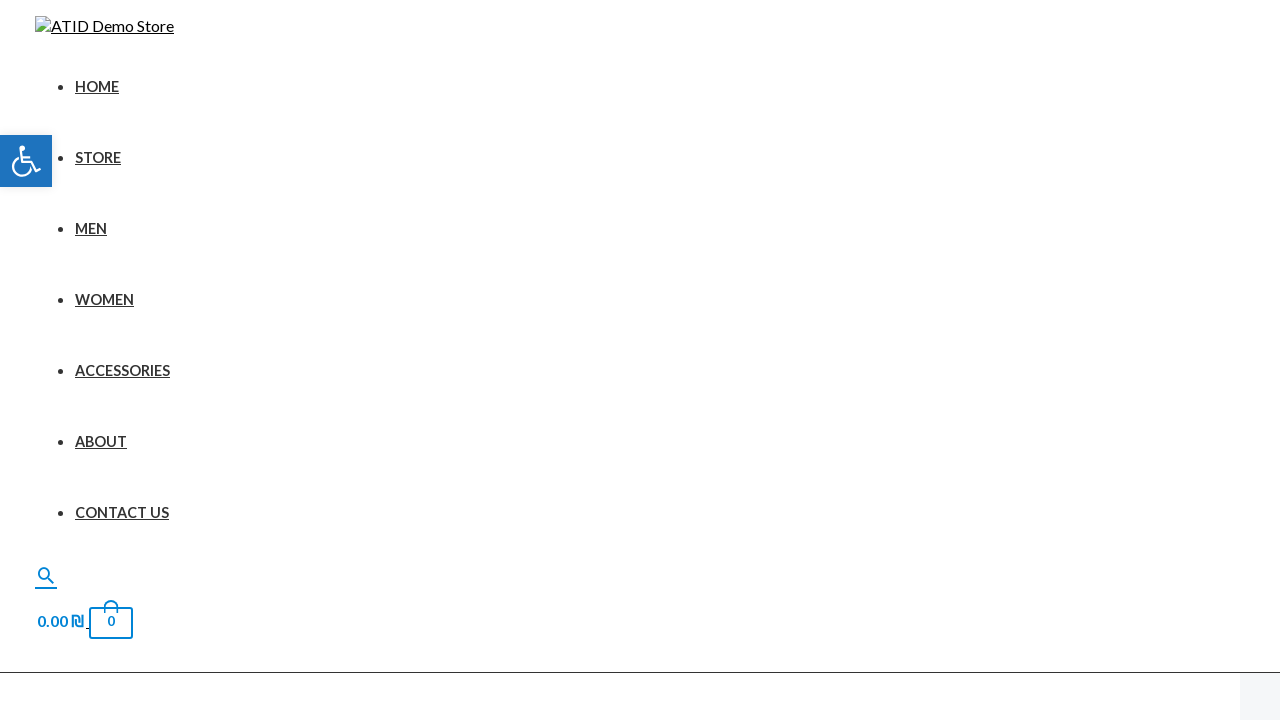